Tests firstName field validation with emojis and mixed case greater than 50

Starting URL: https://buggy.justtestit.org/register

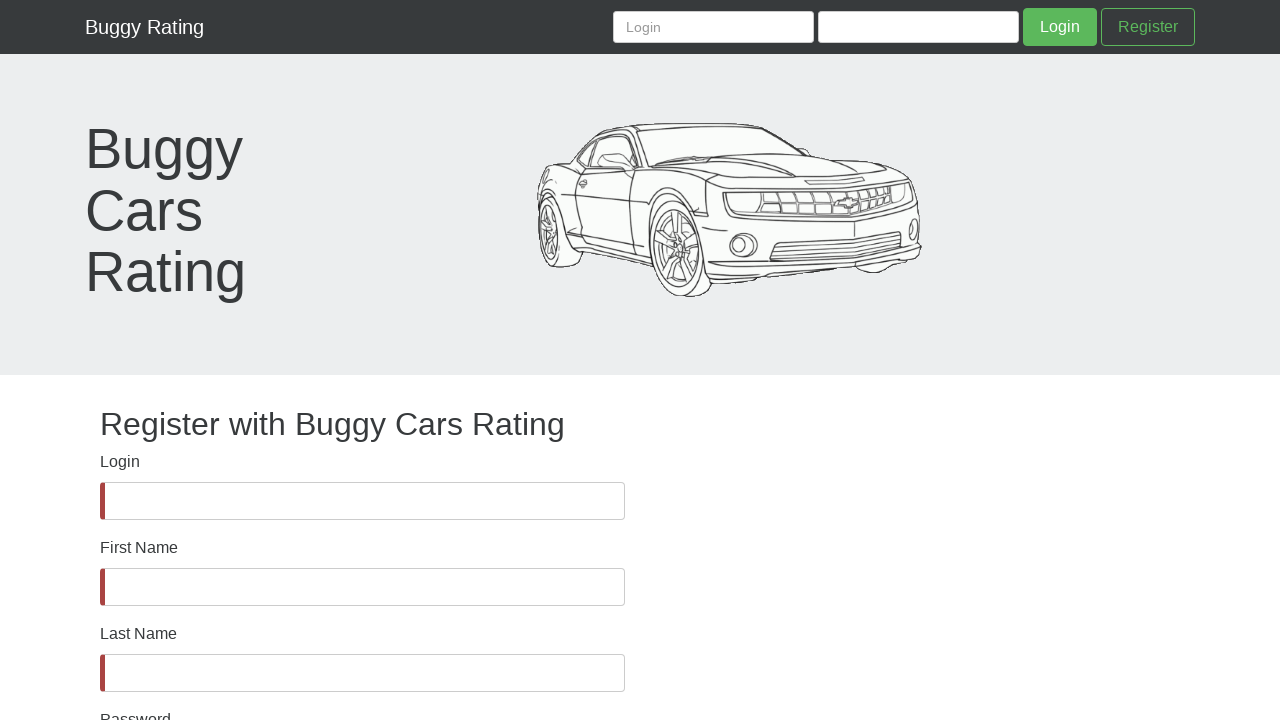

Waited for firstName field to be visible
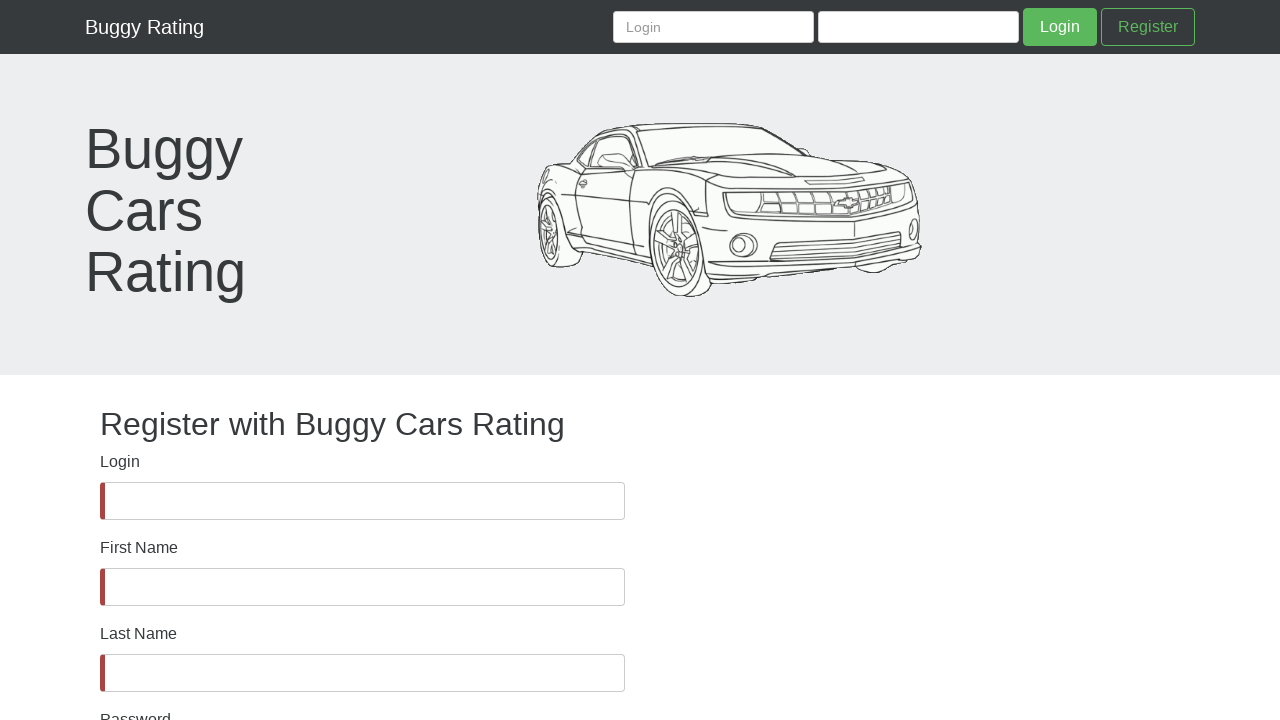

Filled firstName field with emojis and mixed case characters exceeding 50 character limit on #firstName
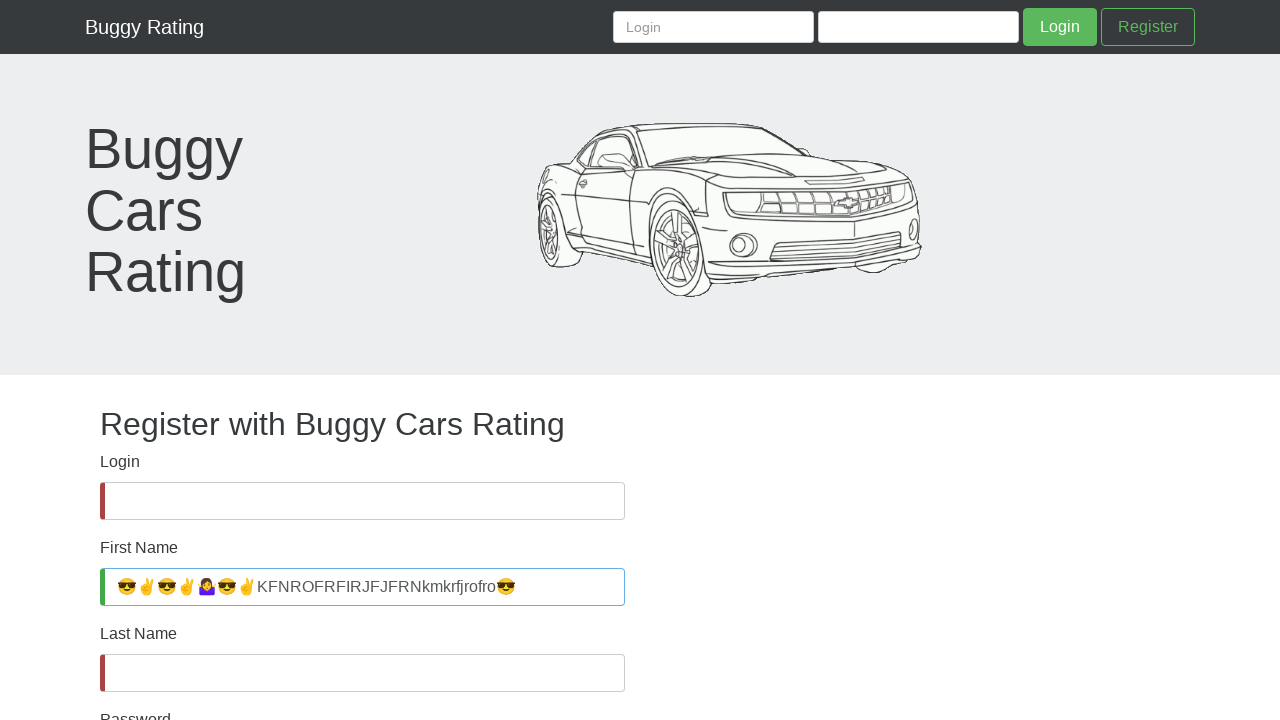

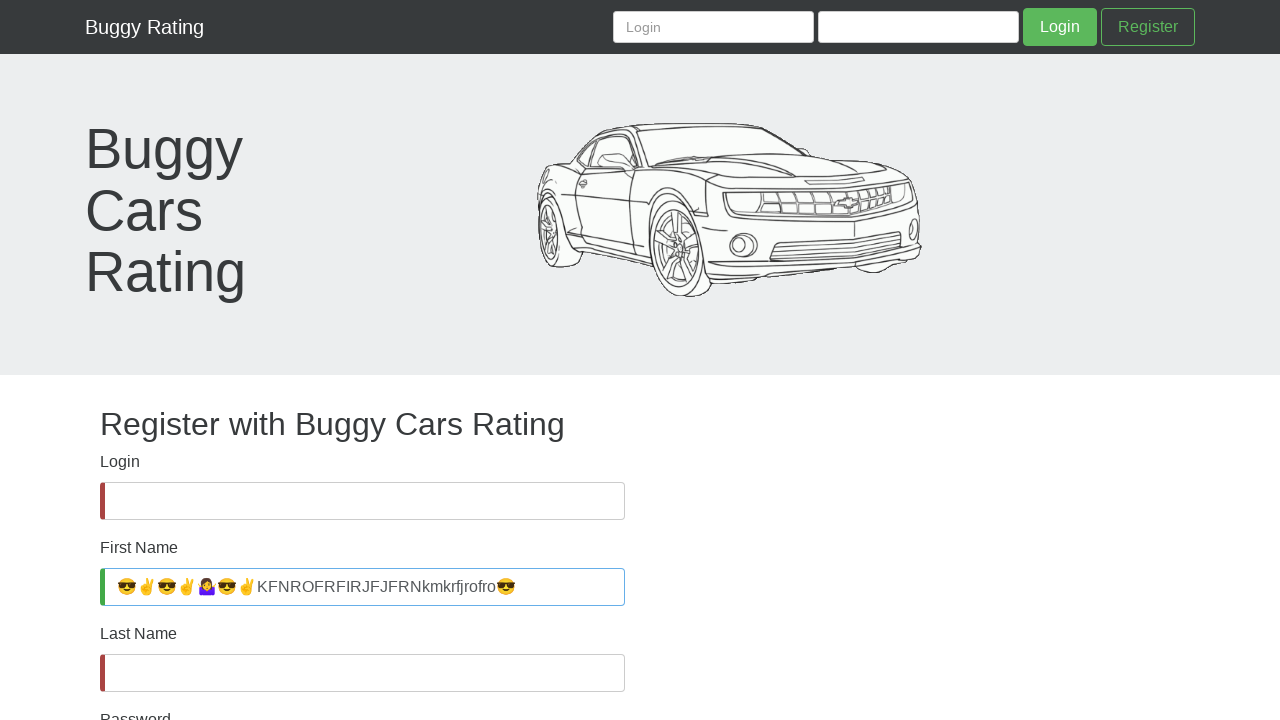